Tests XPath sibling navigation by locating a button element using parent-to-sibling traversal and verifying the element is present and has text content.

Starting URL: https://rahulshettyacademy.com/AutomationPractice

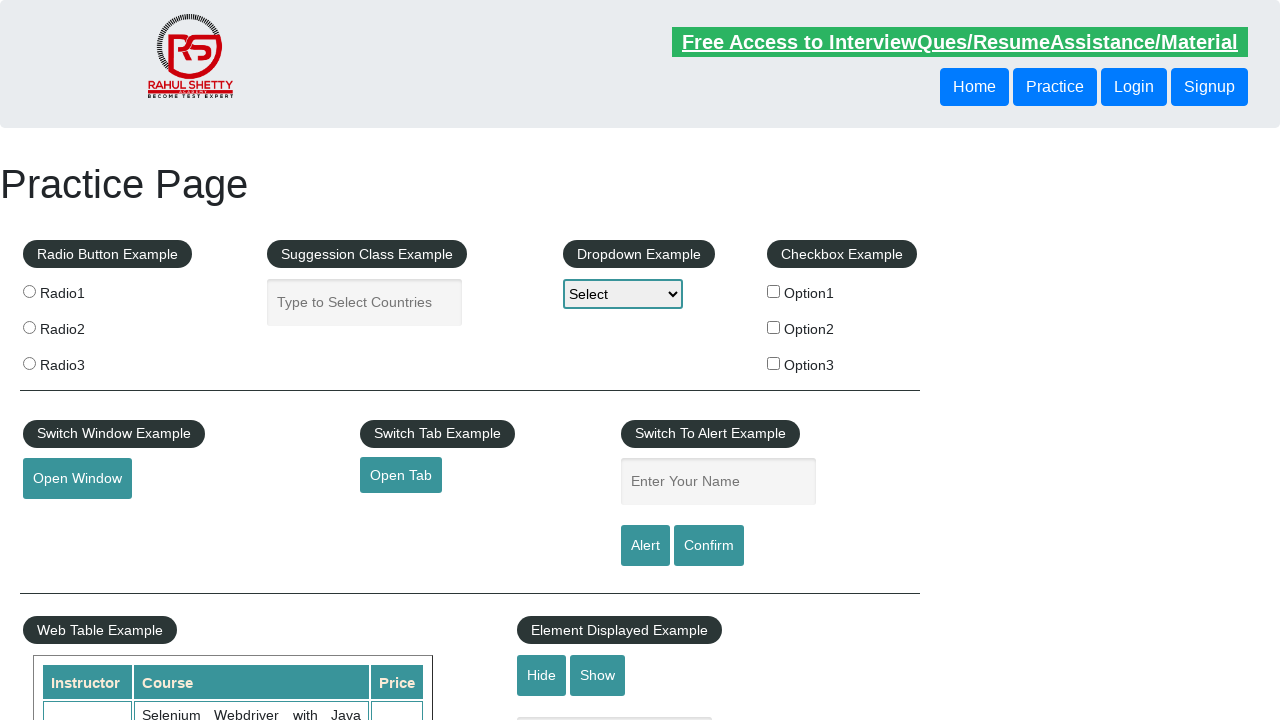

Navigated to AutomationPractice page
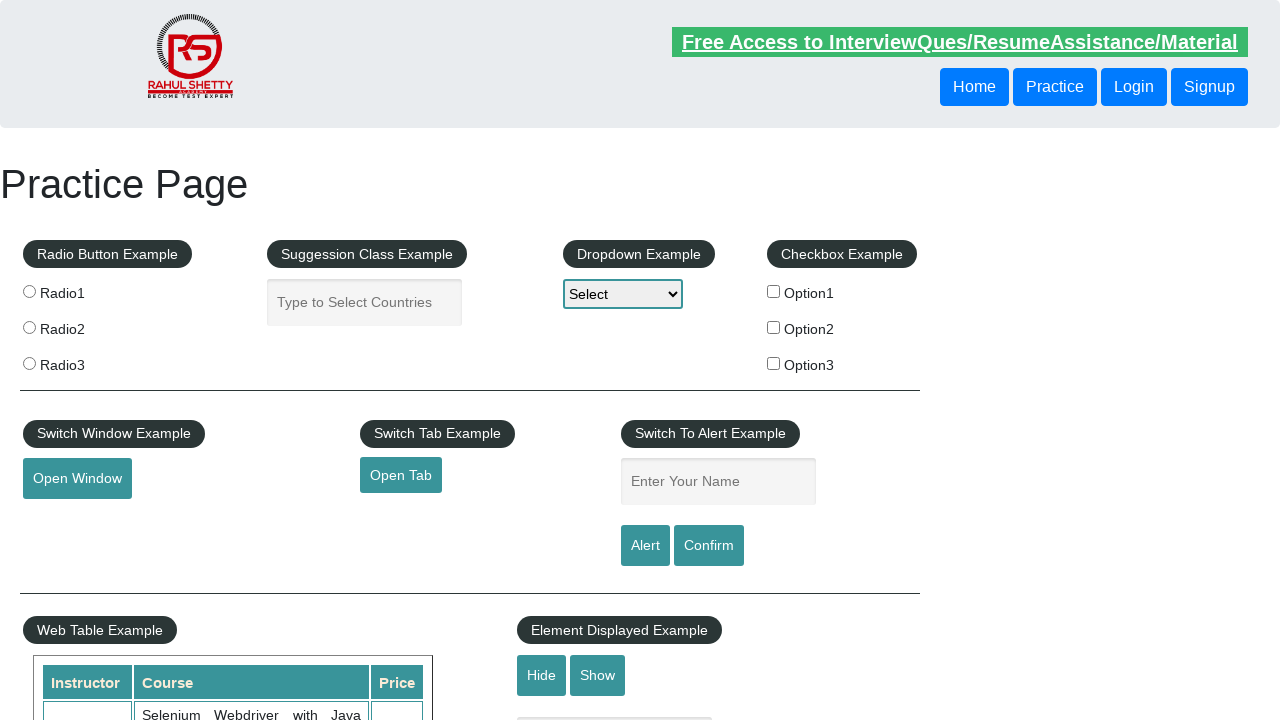

Located sibling button using XPath parent-to-sibling traversal
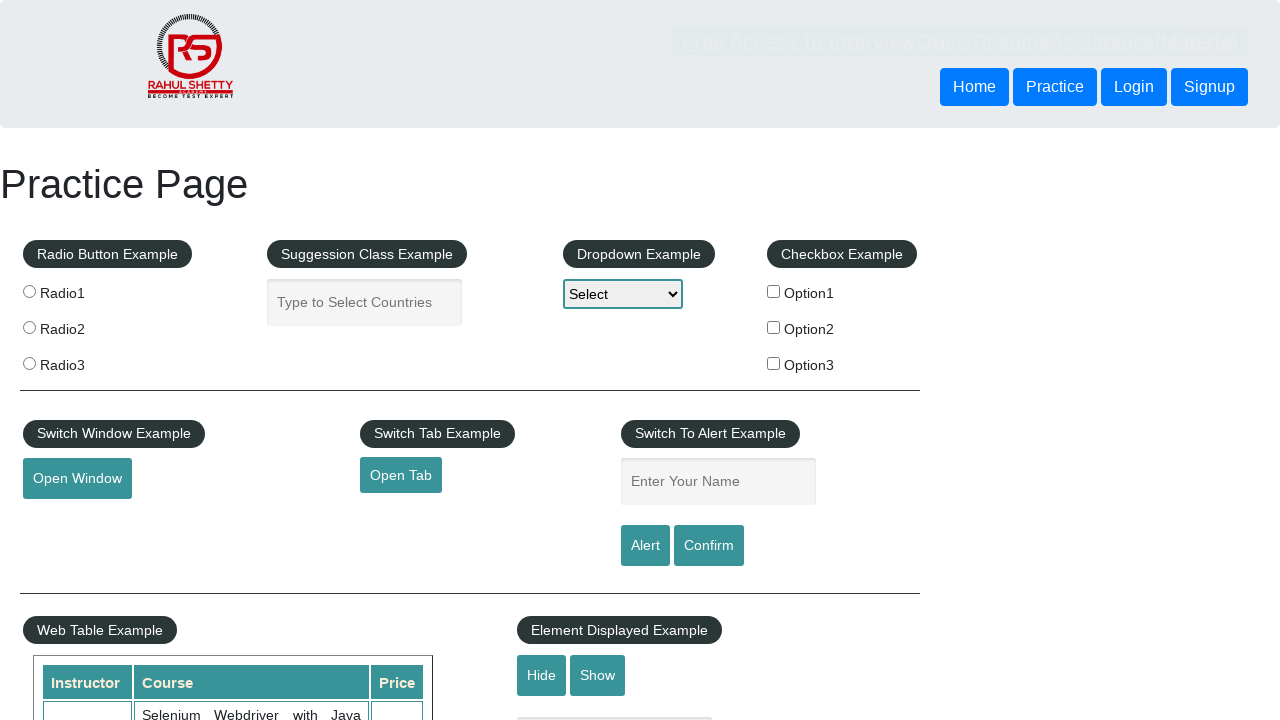

Waited for sibling button to be present
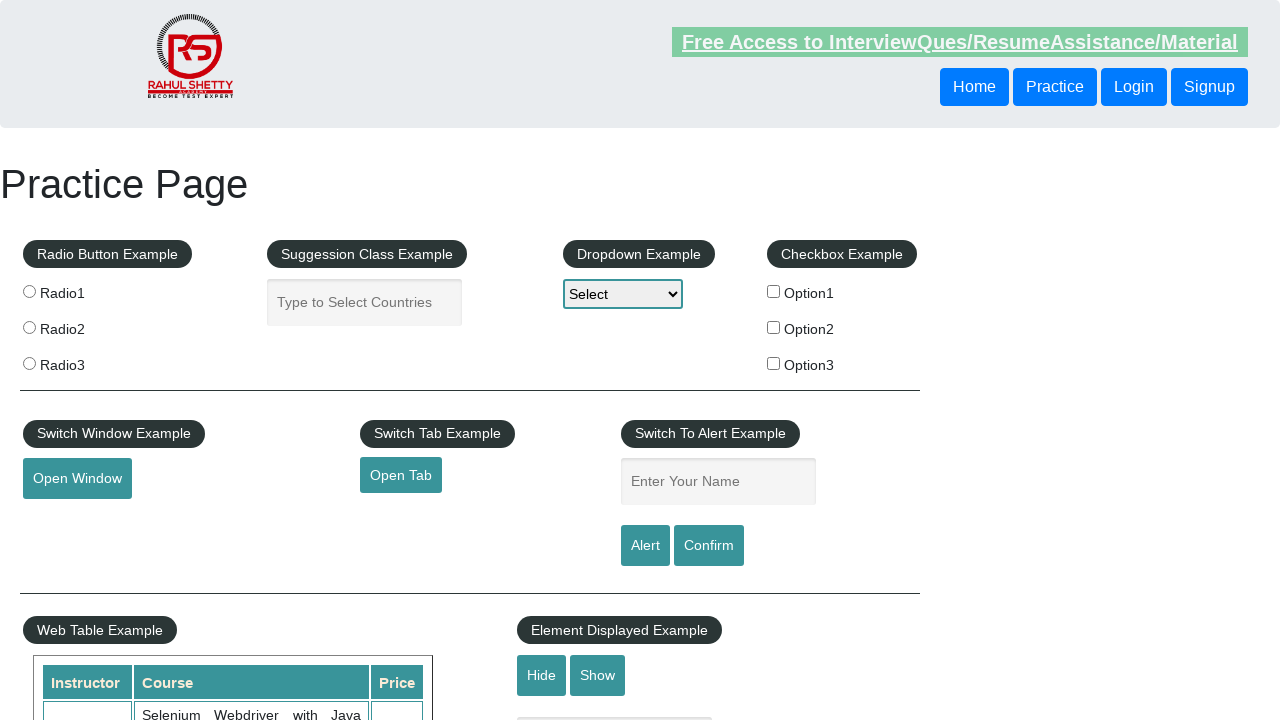

Retrieved text content from sibling button
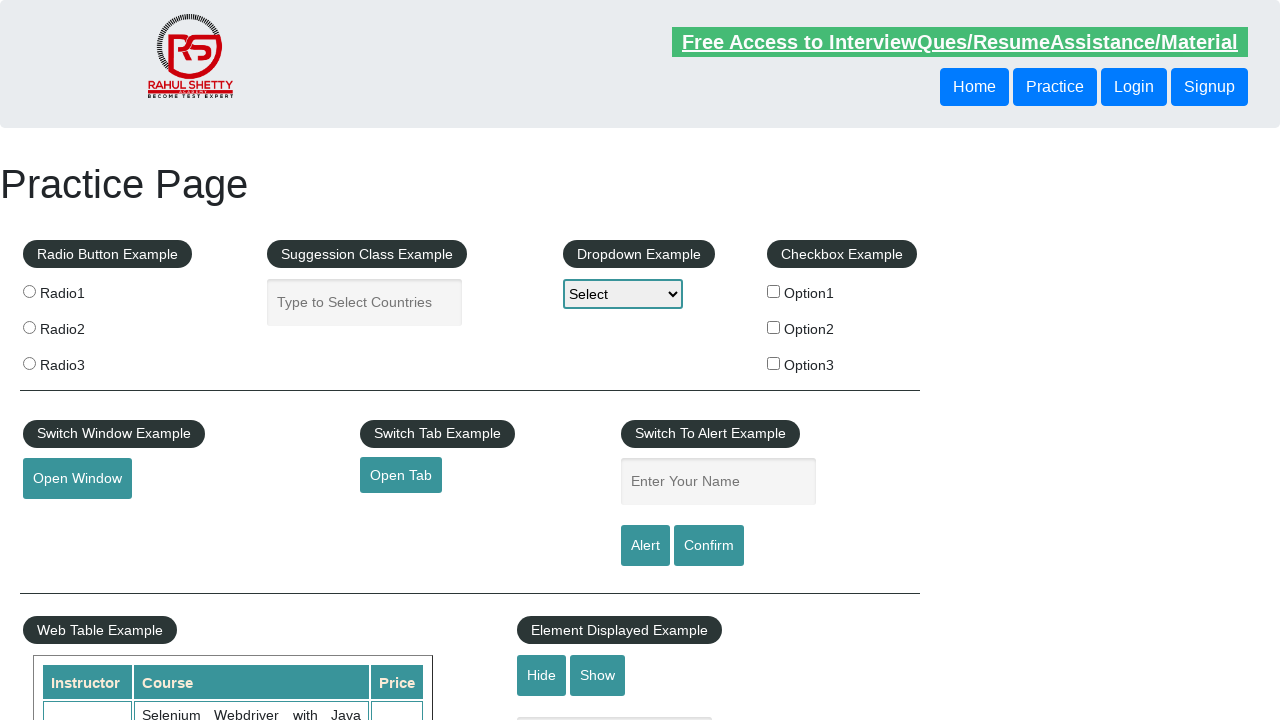

Printed sibling button text: Login
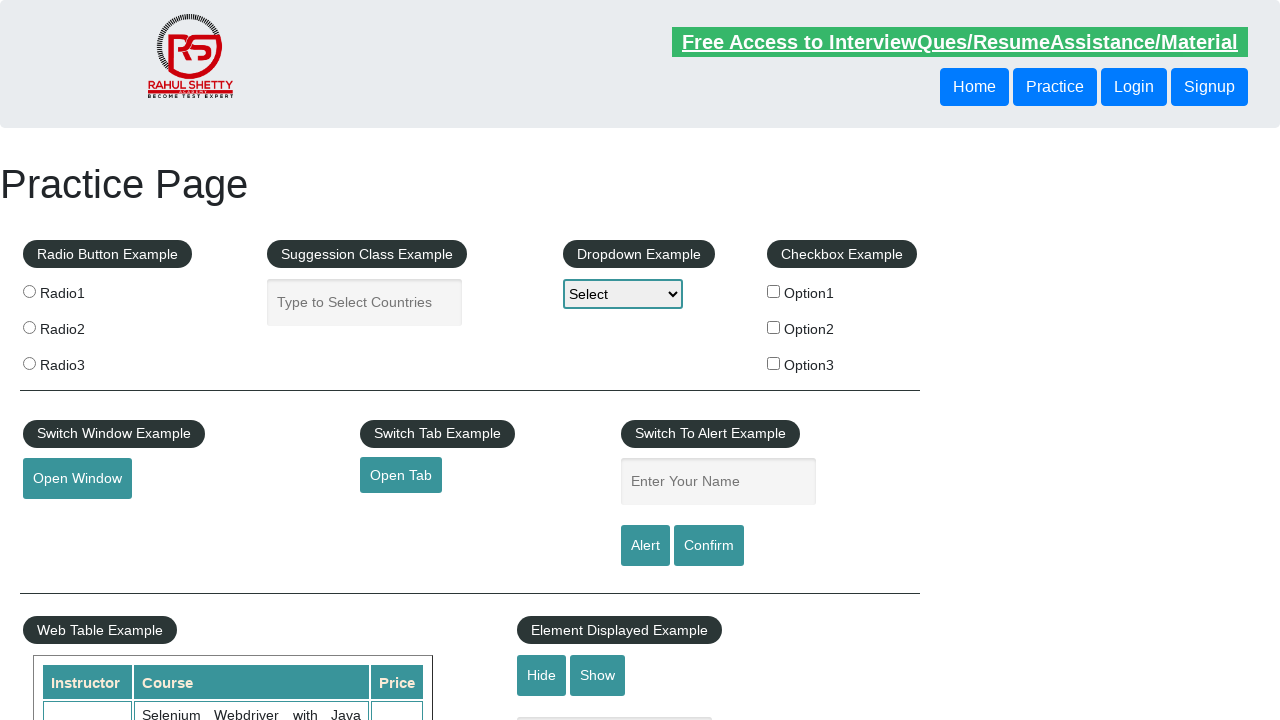

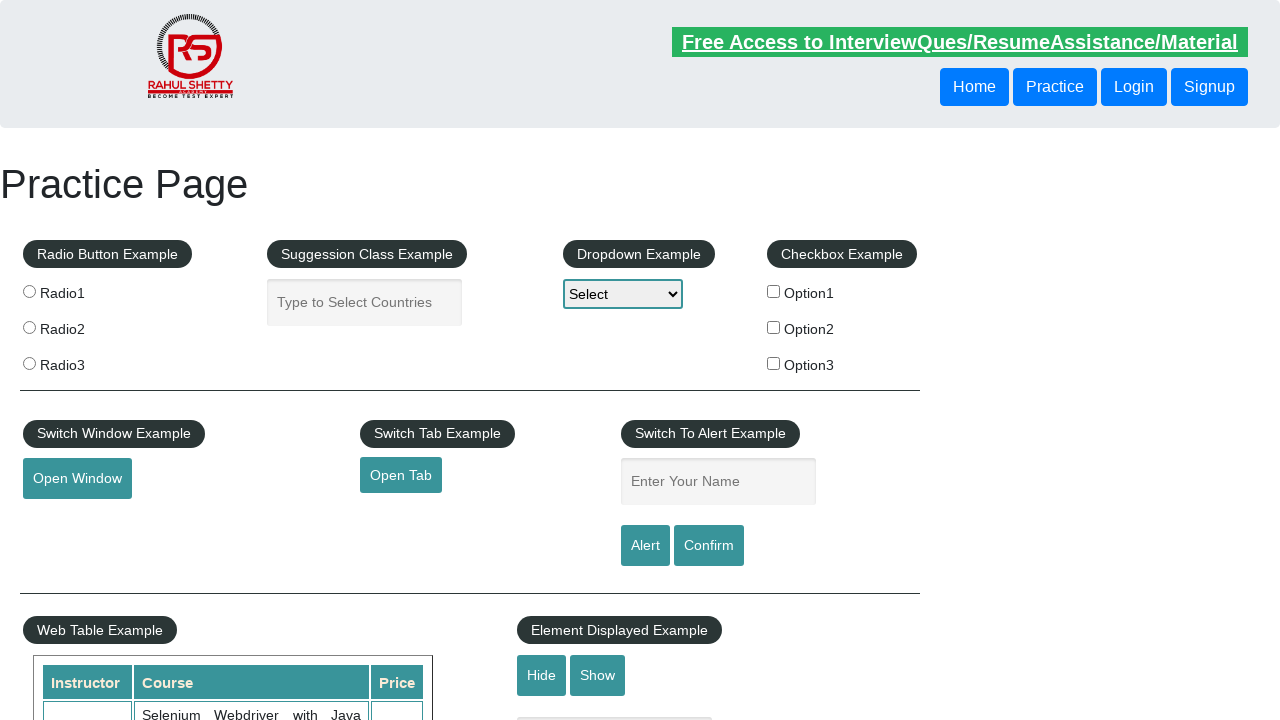